Tests that todo data persists after page reload

Starting URL: https://demo.playwright.dev/todomvc

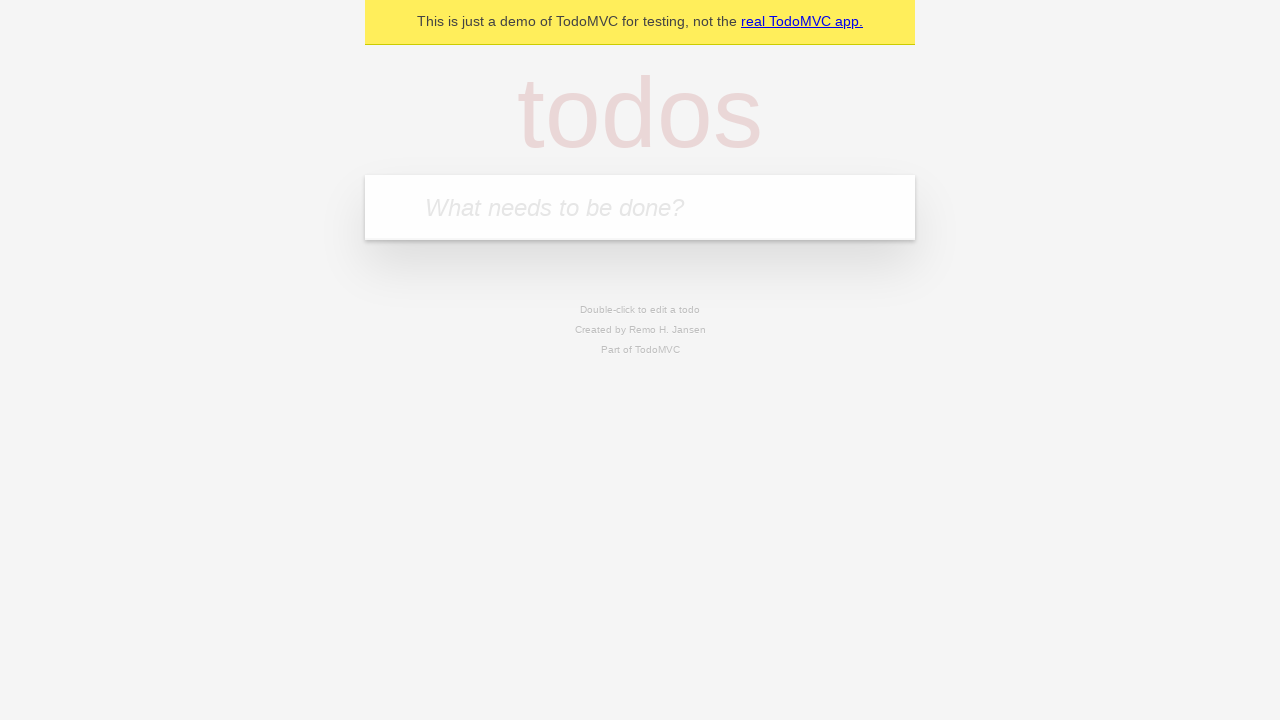

Filled todo input with 'buy some cheese' on internal:attr=[placeholder="What needs to be done?"i]
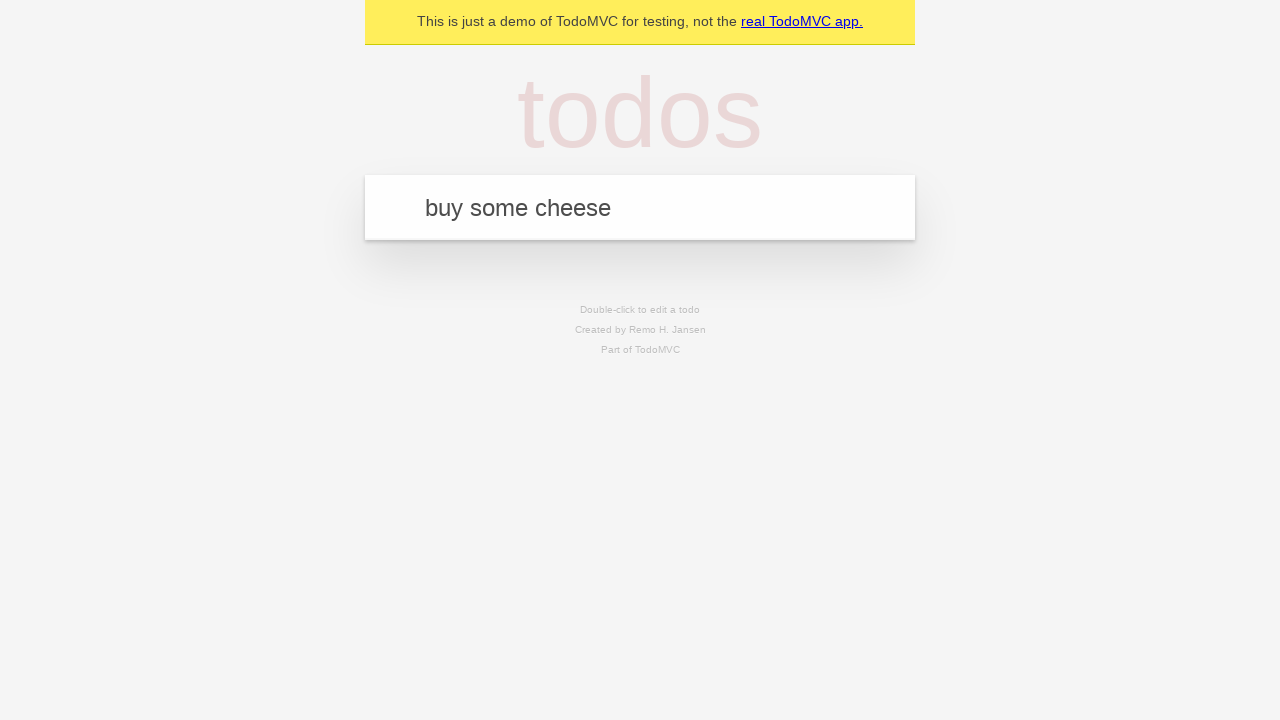

Pressed Enter to add first todo item on internal:attr=[placeholder="What needs to be done?"i]
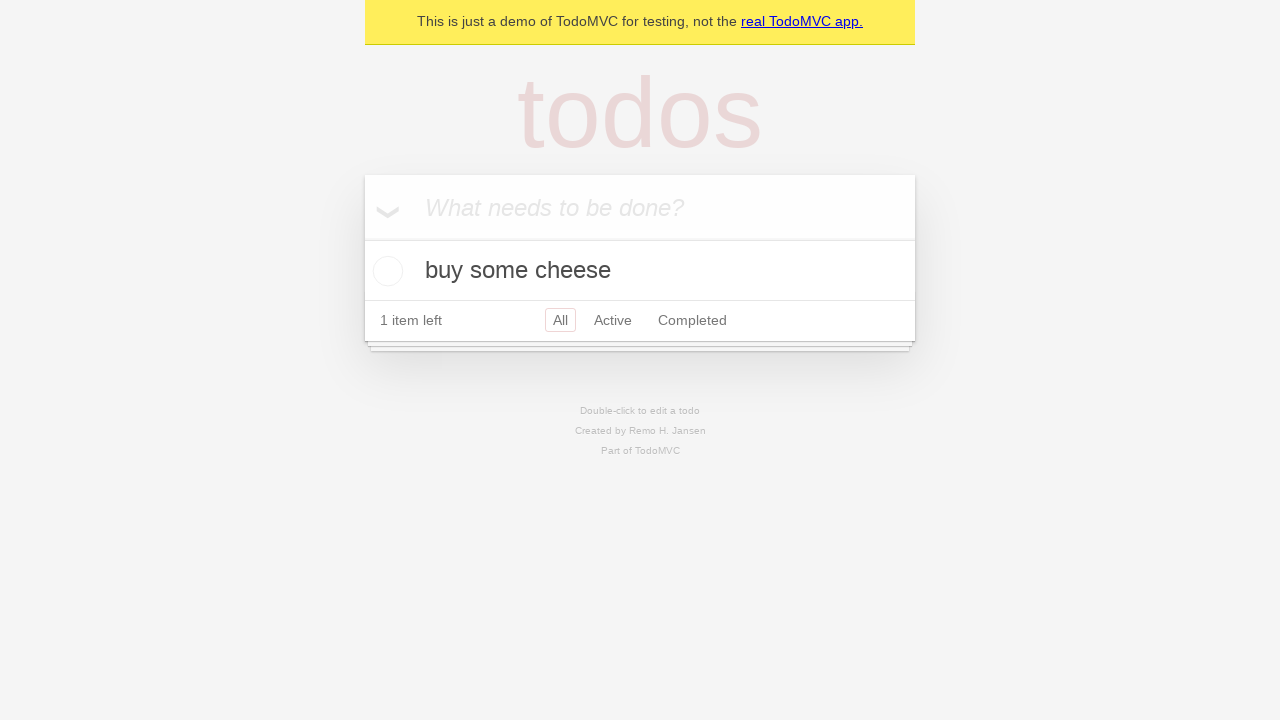

Filled todo input with 'feed the cat' on internal:attr=[placeholder="What needs to be done?"i]
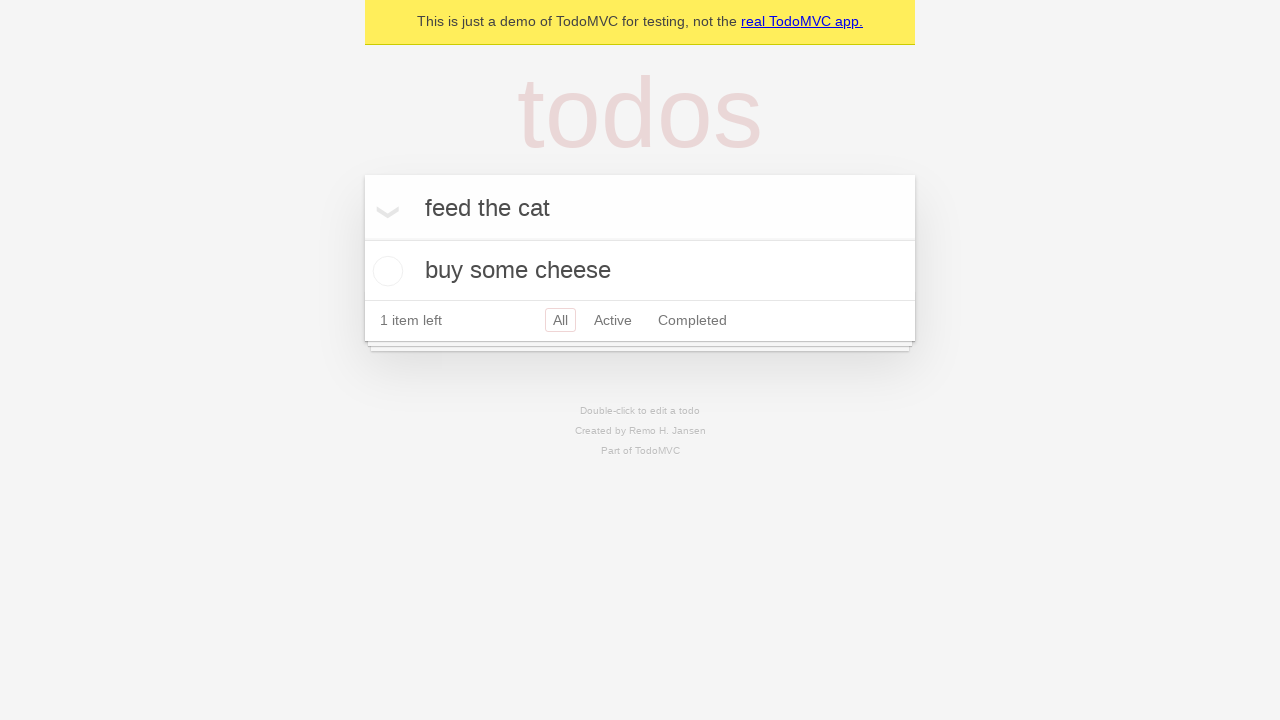

Pressed Enter to add second todo item on internal:attr=[placeholder="What needs to be done?"i]
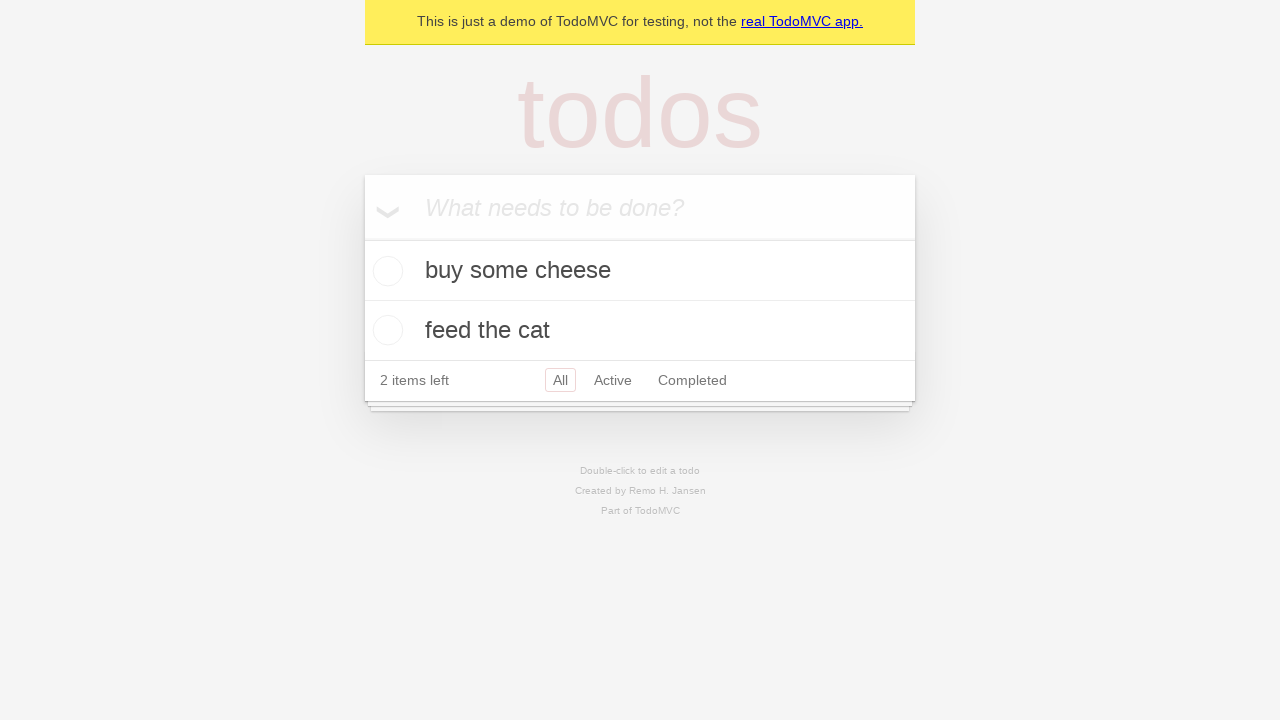

Located all todo items on the page
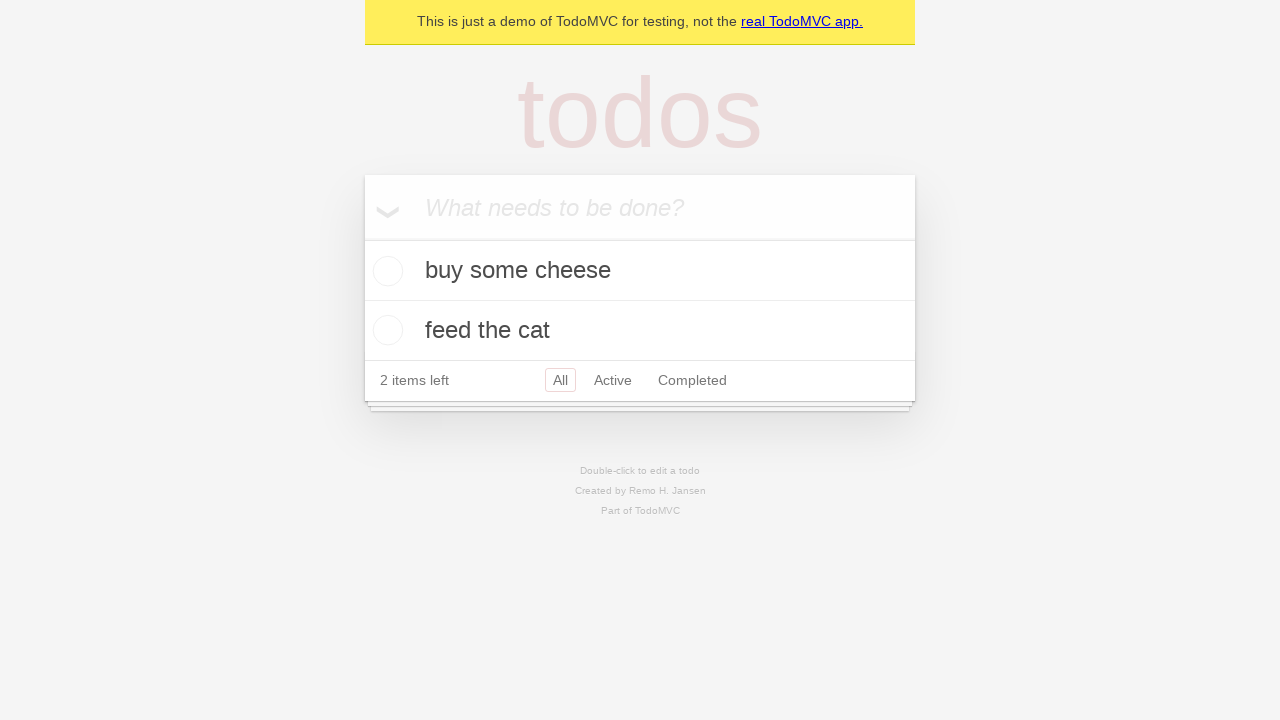

Located checkbox for first todo item
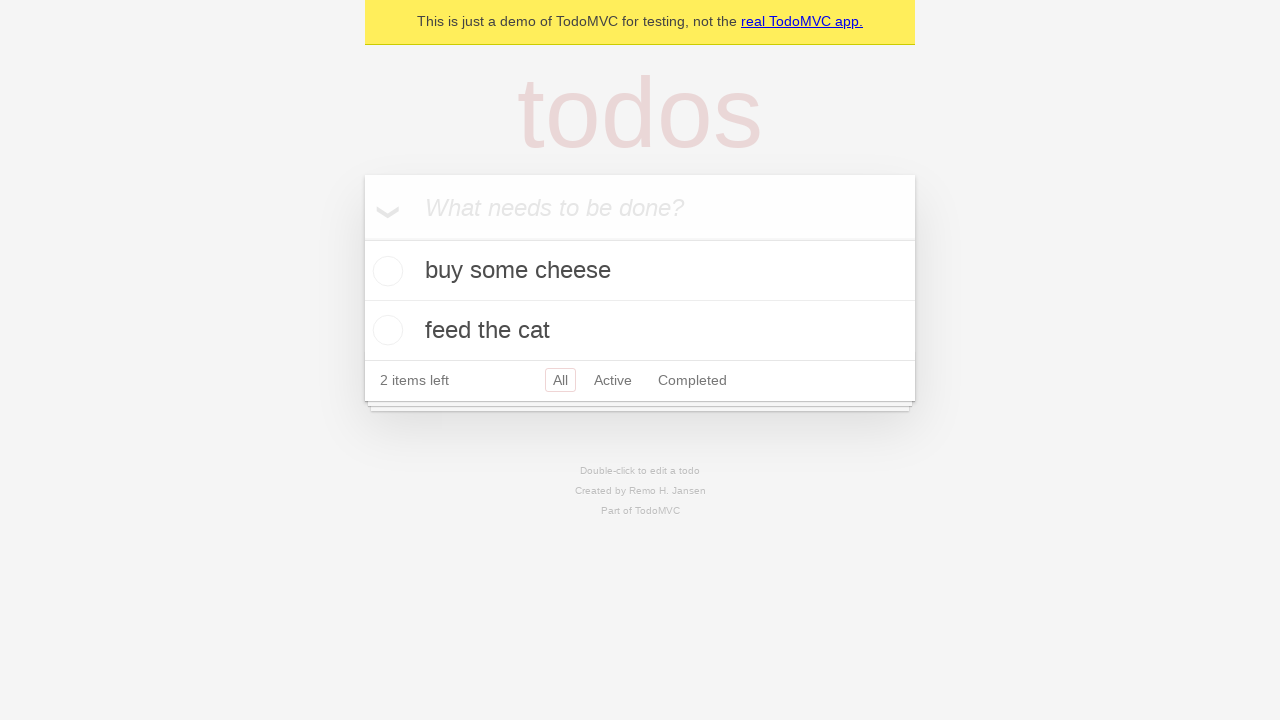

Marked first todo item as complete at (385, 271) on internal:testid=[data-testid="todo-item"s] >> nth=0 >> internal:role=checkbox
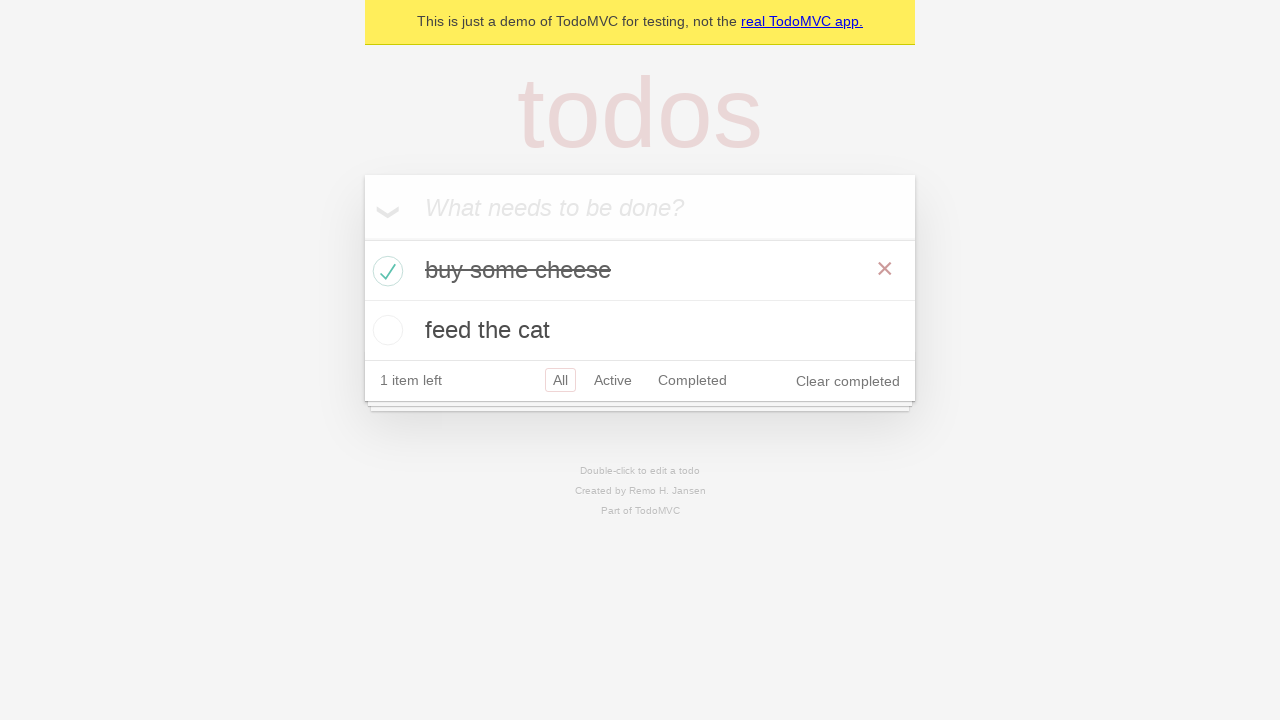

Reloaded the page to test data persistence
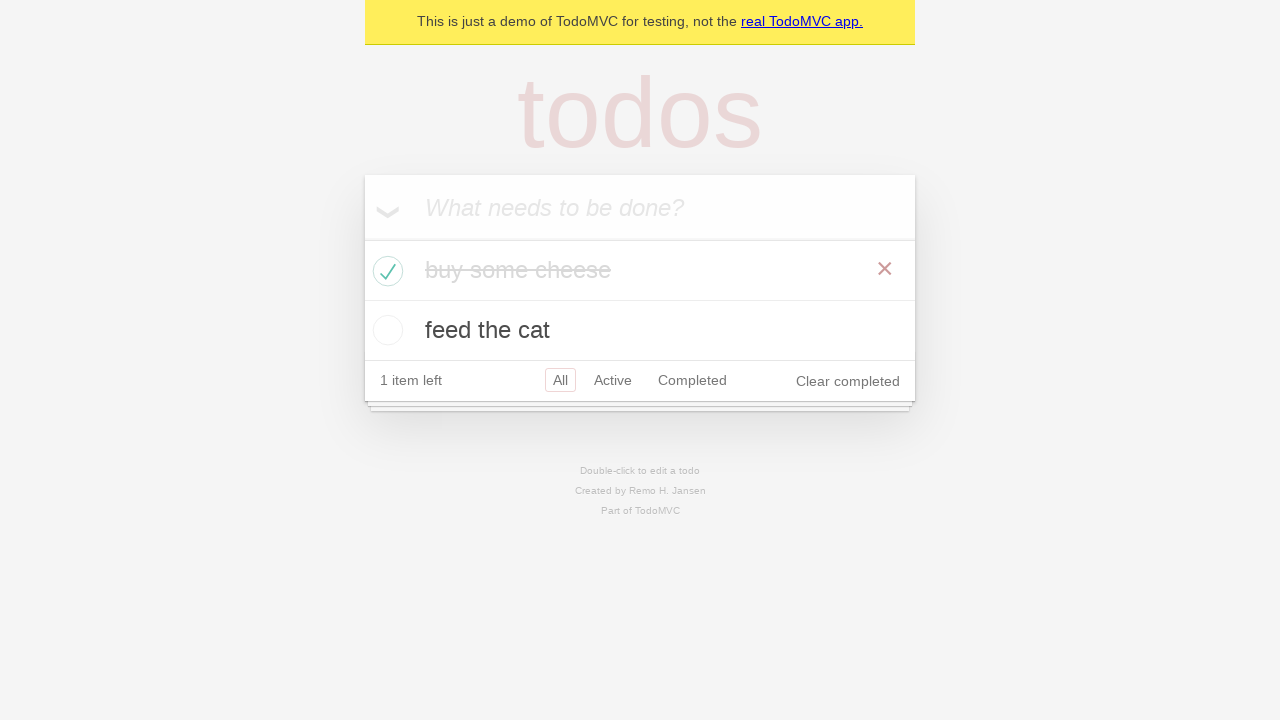

Todo items successfully persisted after page reload
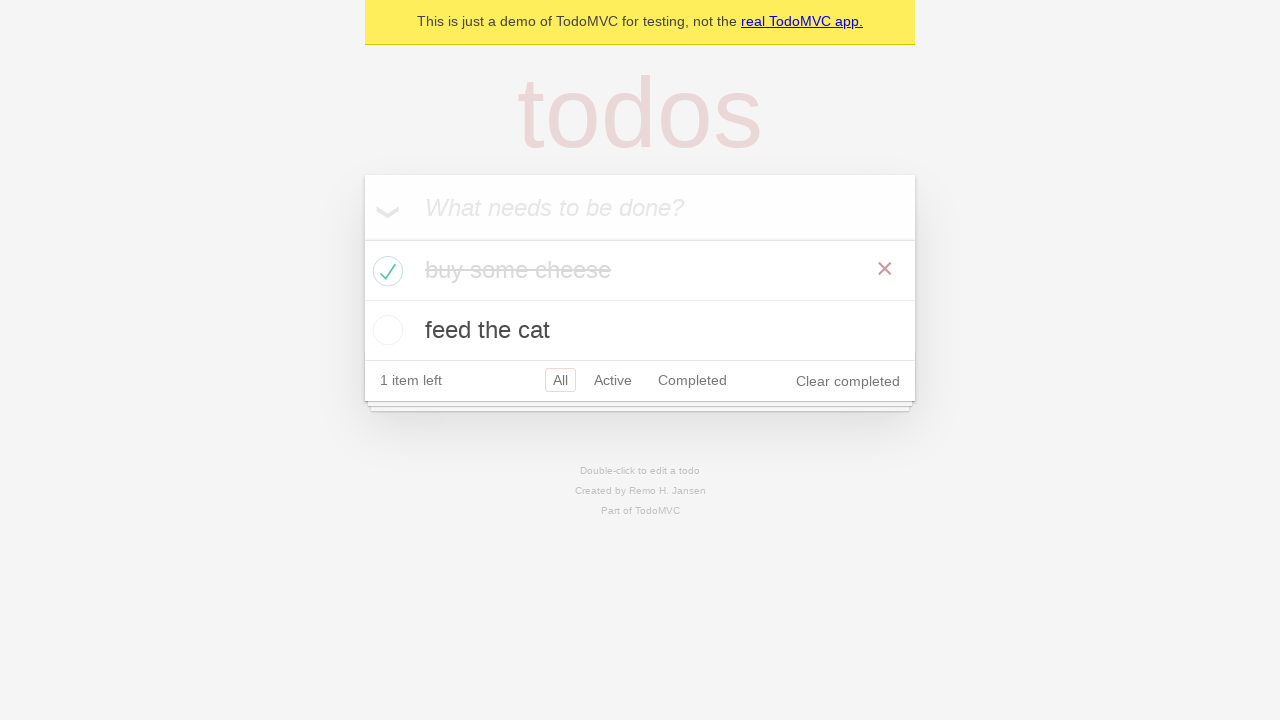

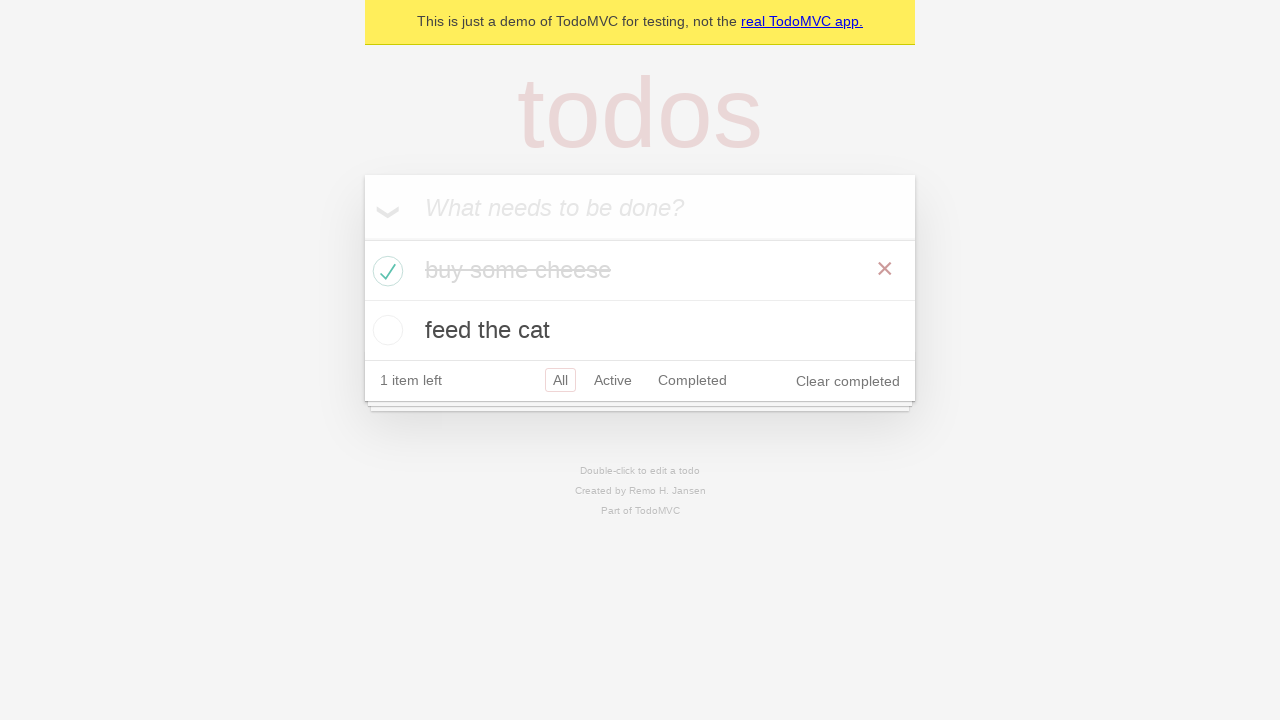